Tests a super calculator by entering two numbers, selecting an operator from a dropdown, clicking the calculate button, and waiting for the result to display

Starting URL: https://juliemr.github.io/protractor-demo/

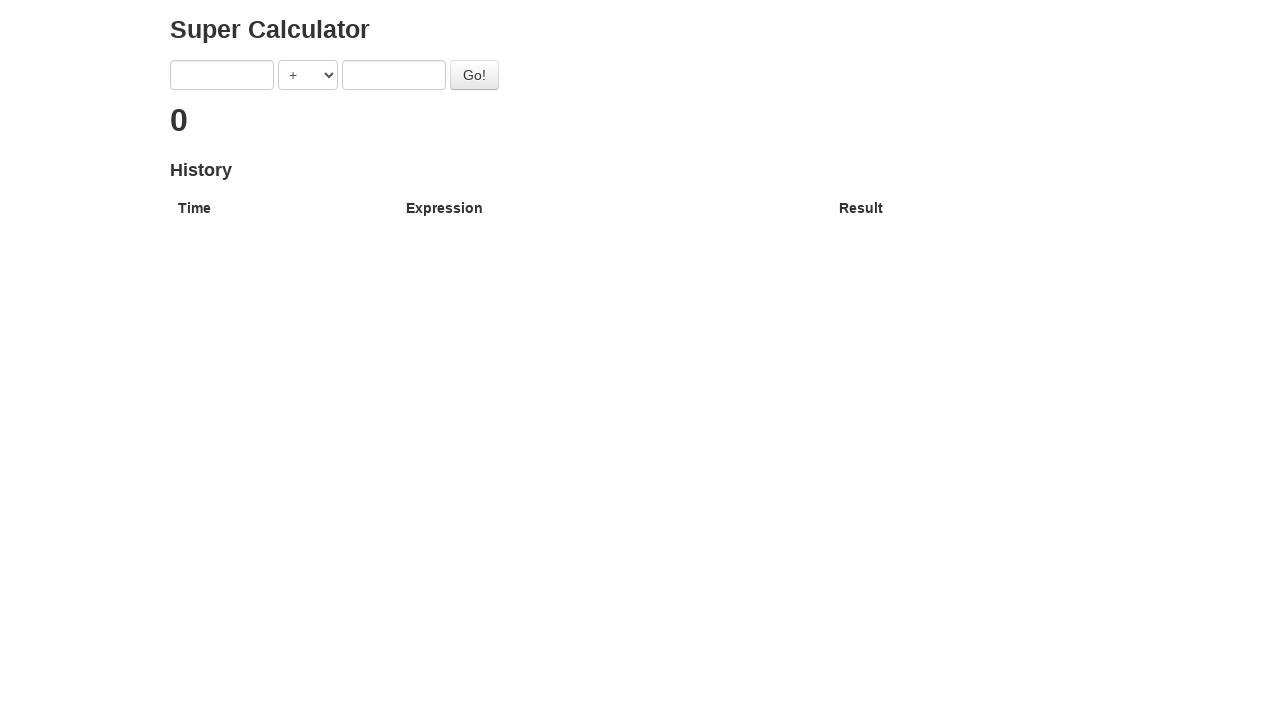

Navigated to SuperCalculator demo page
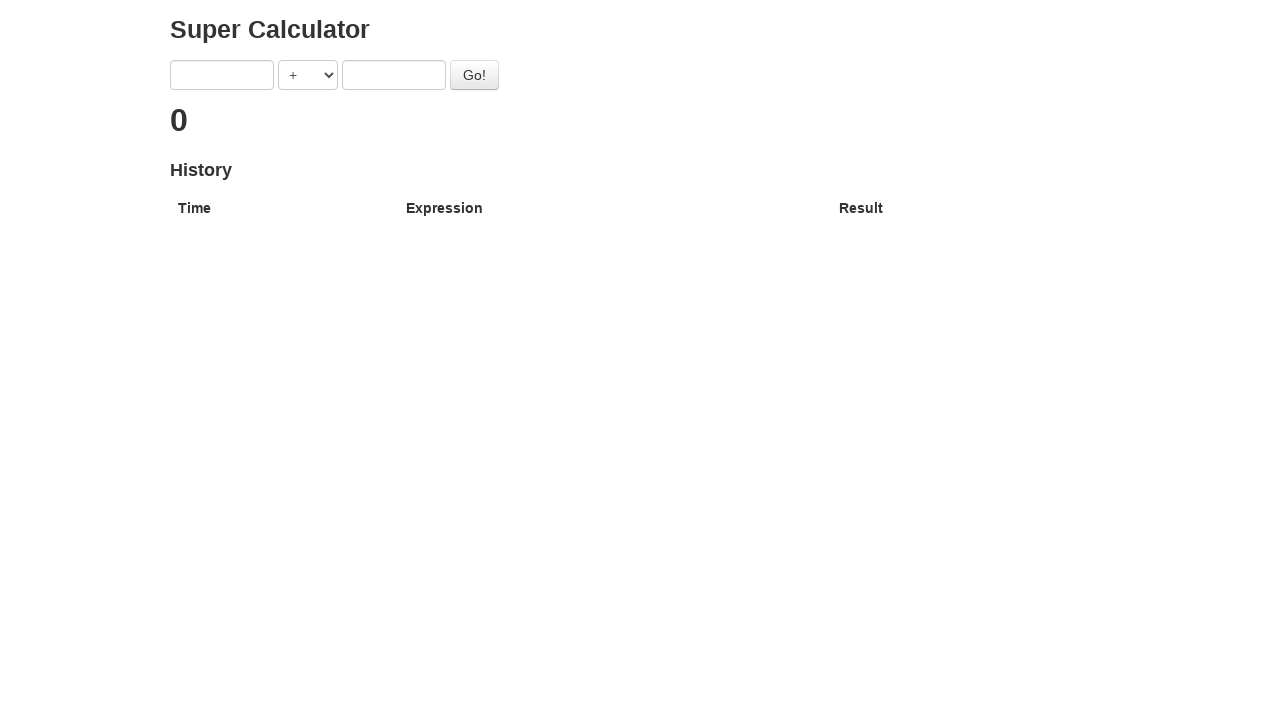

Entered first number: 5 on [ng-model='first']
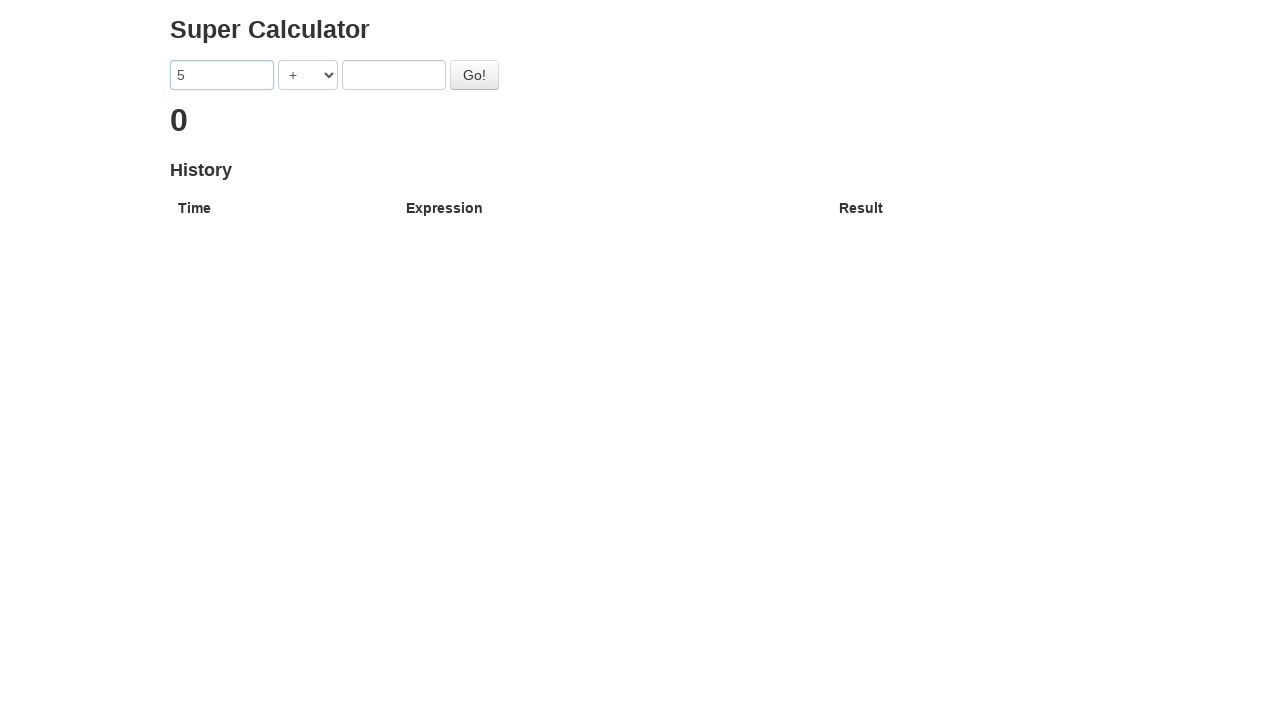

Selected '+' operator from dropdown by label on [ng-model='operator']
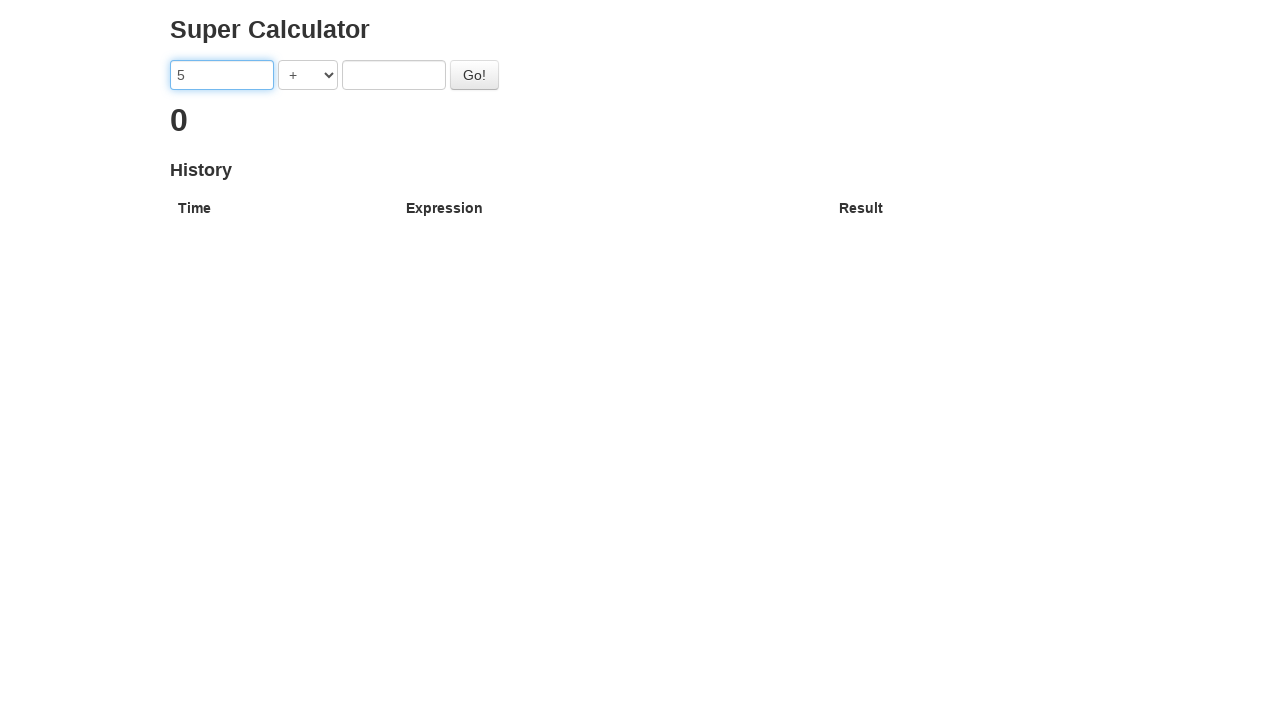

Selected operator at index 0 from dropdown on [ng-model='operator']
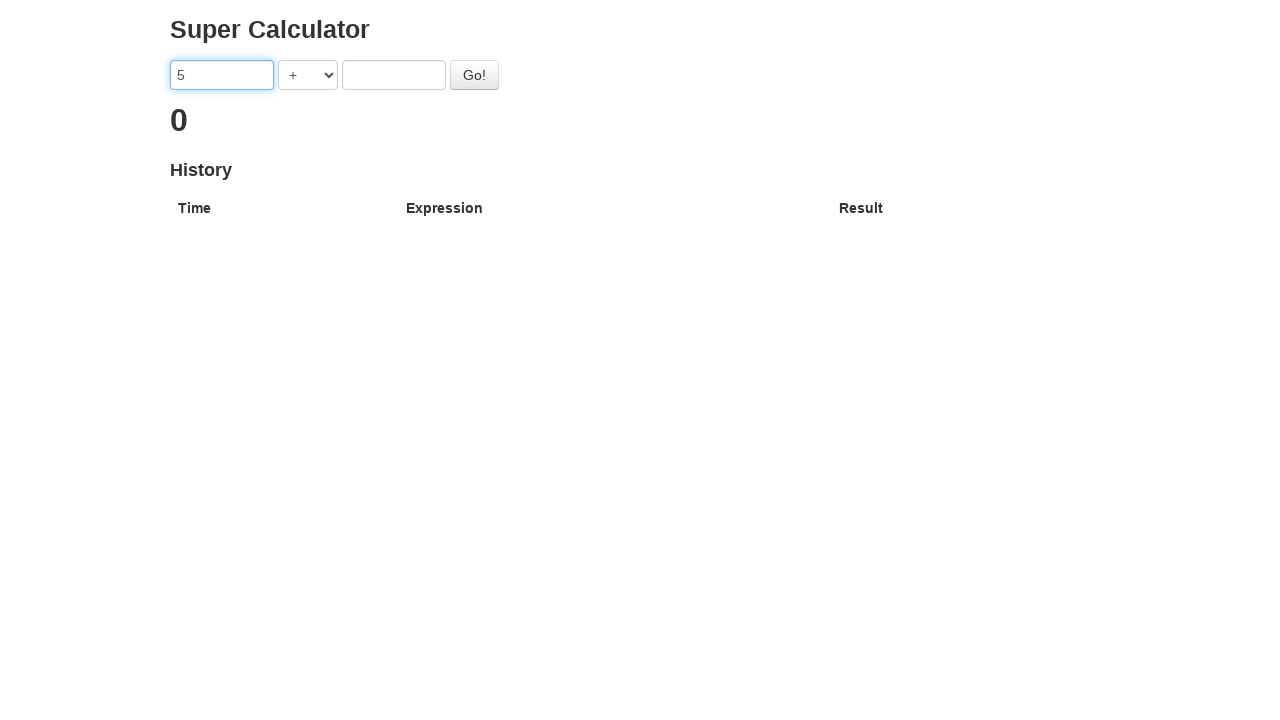

Entered second number: 7 on [ng-model='second']
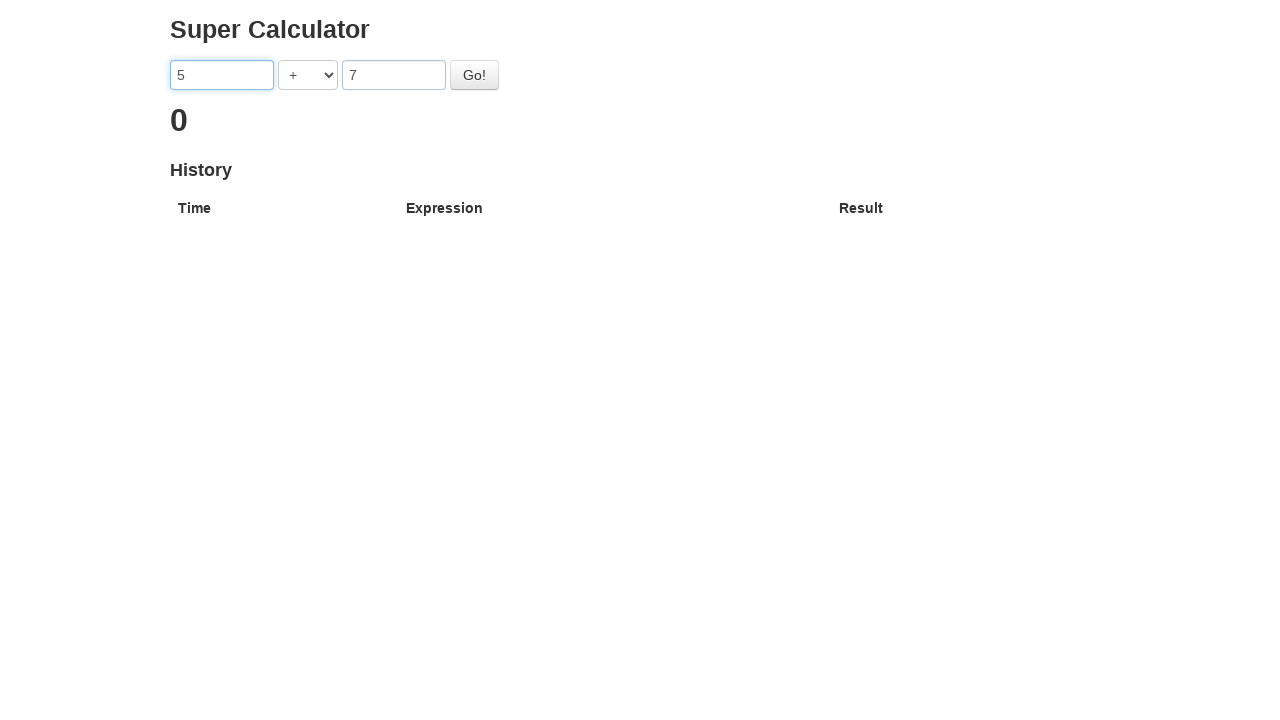

Clicked the Go button to calculate at (474, 75) on #gobutton
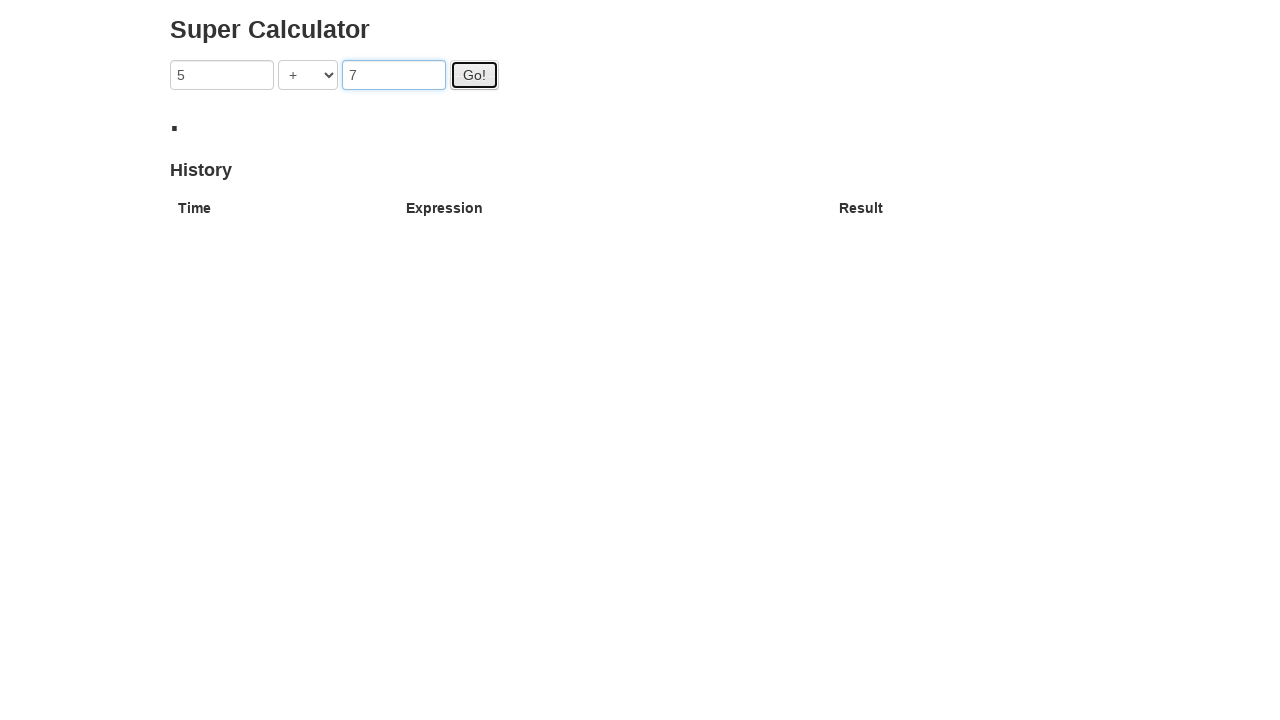

Result displayed with numeric value
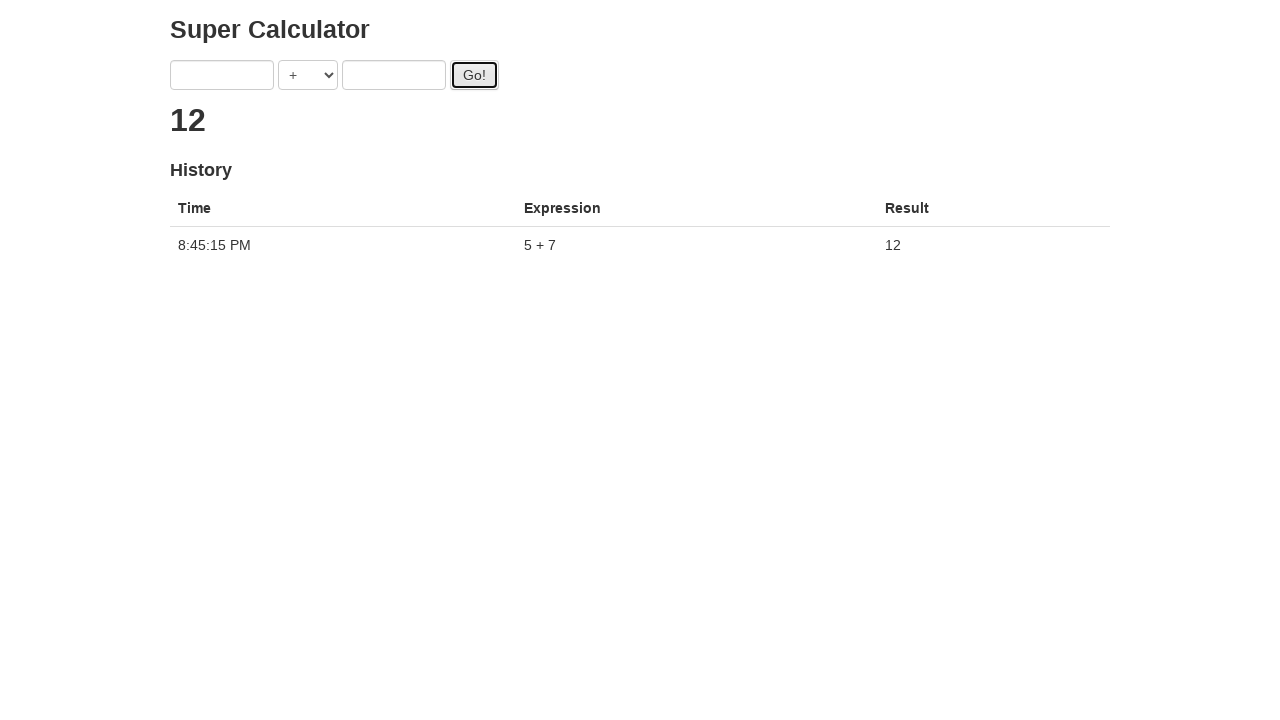

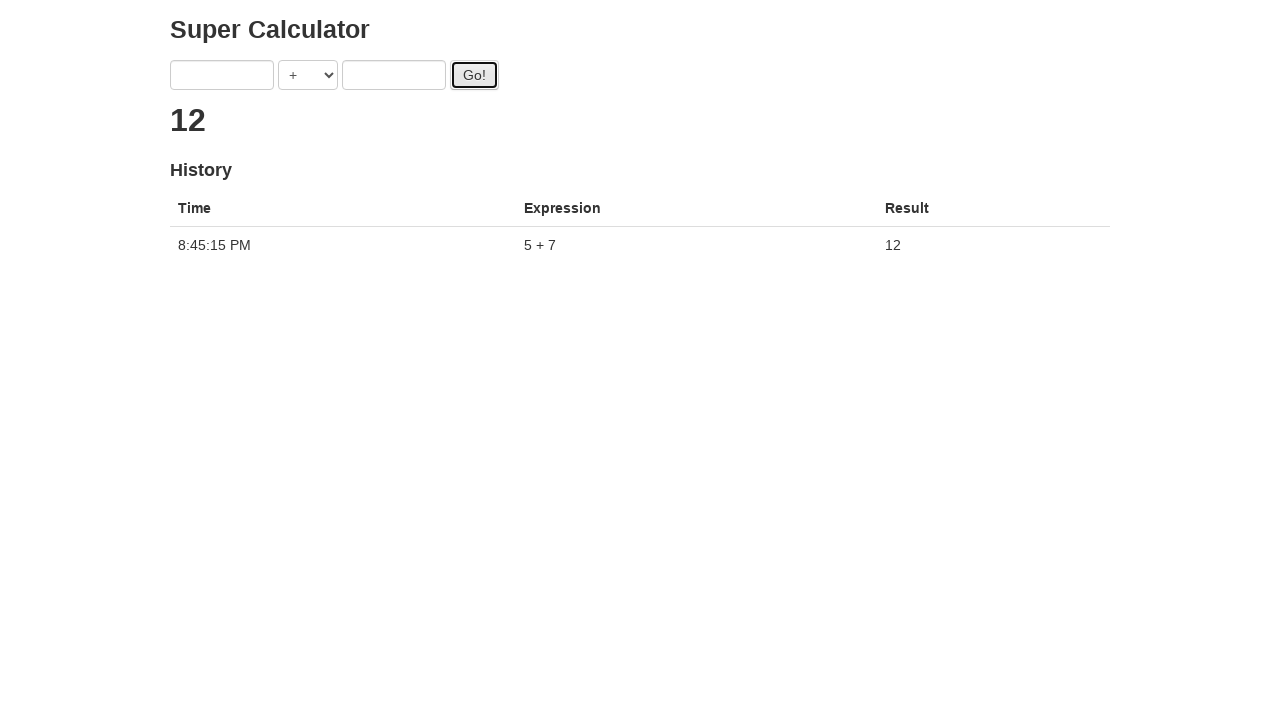